Tests that edits are cancelled when pressing Escape key

Starting URL: https://demo.playwright.dev/todomvc

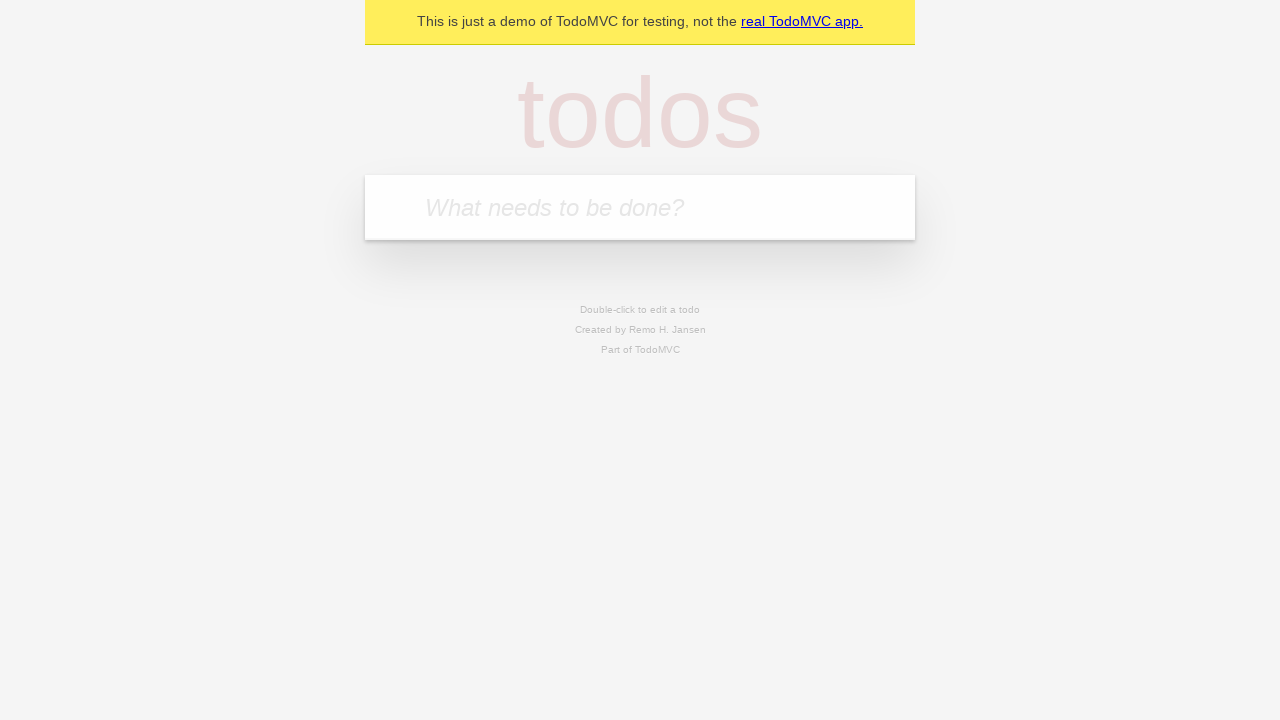

Filled new todo input with 'buy some cheese' on internal:attr=[placeholder="What needs to be done?"i]
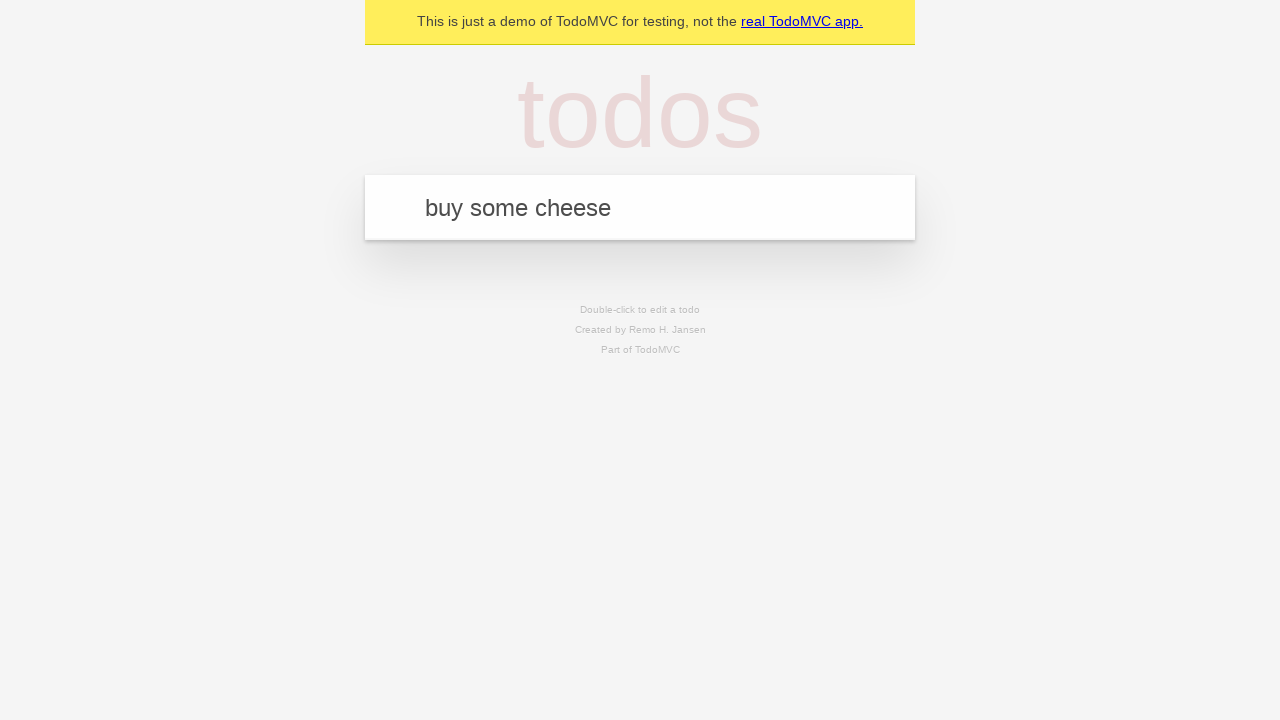

Pressed Enter to create todo 'buy some cheese' on internal:attr=[placeholder="What needs to be done?"i]
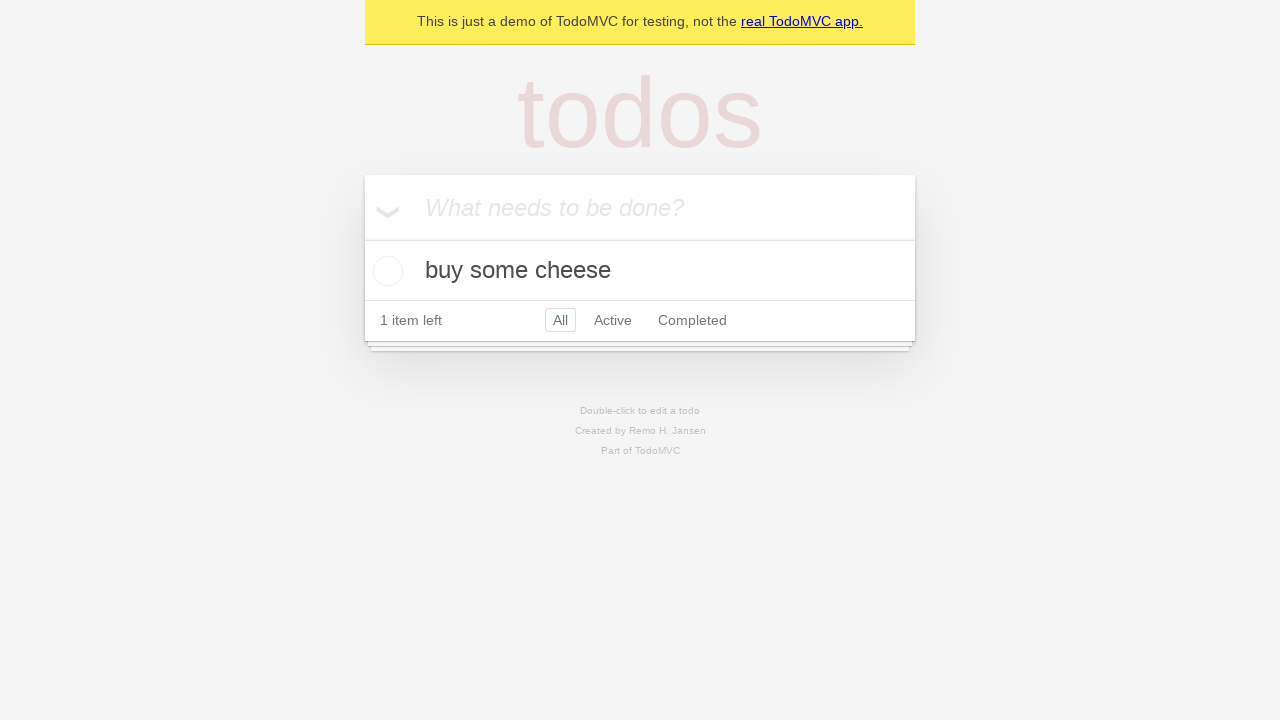

Filled new todo input with 'feed the cat' on internal:attr=[placeholder="What needs to be done?"i]
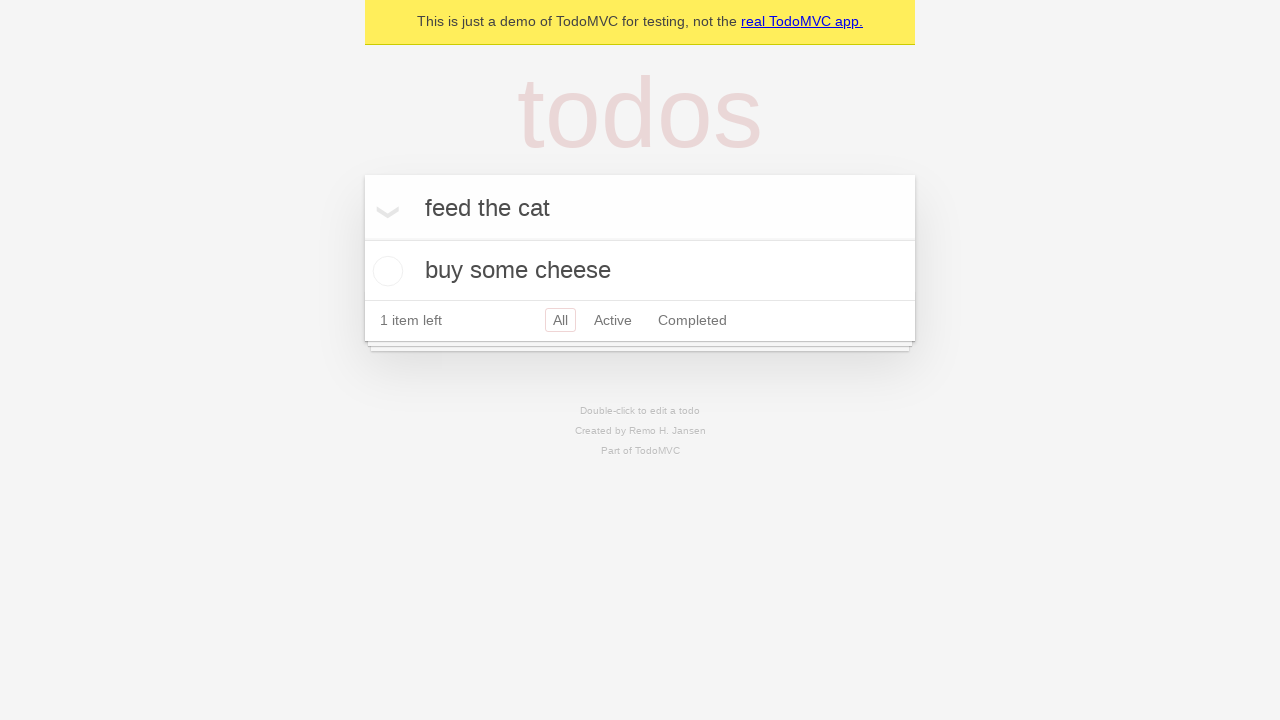

Pressed Enter to create todo 'feed the cat' on internal:attr=[placeholder="What needs to be done?"i]
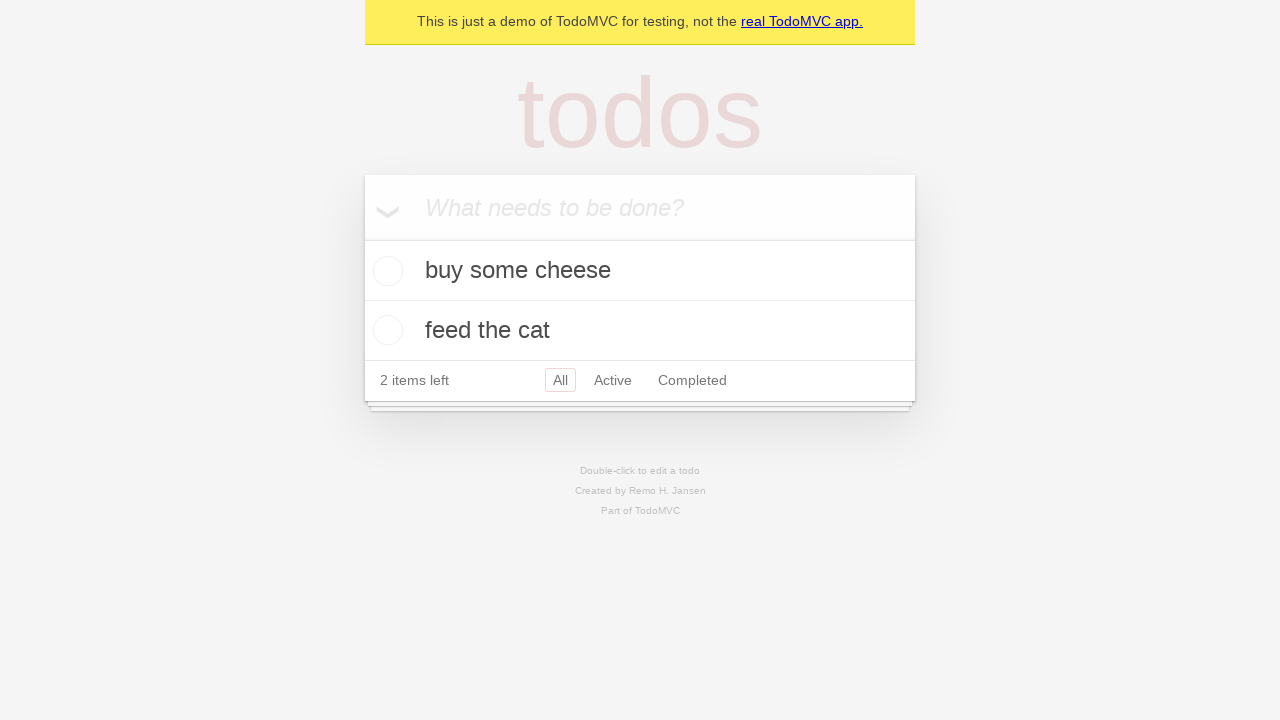

Filled new todo input with 'book a doctors appointment' on internal:attr=[placeholder="What needs to be done?"i]
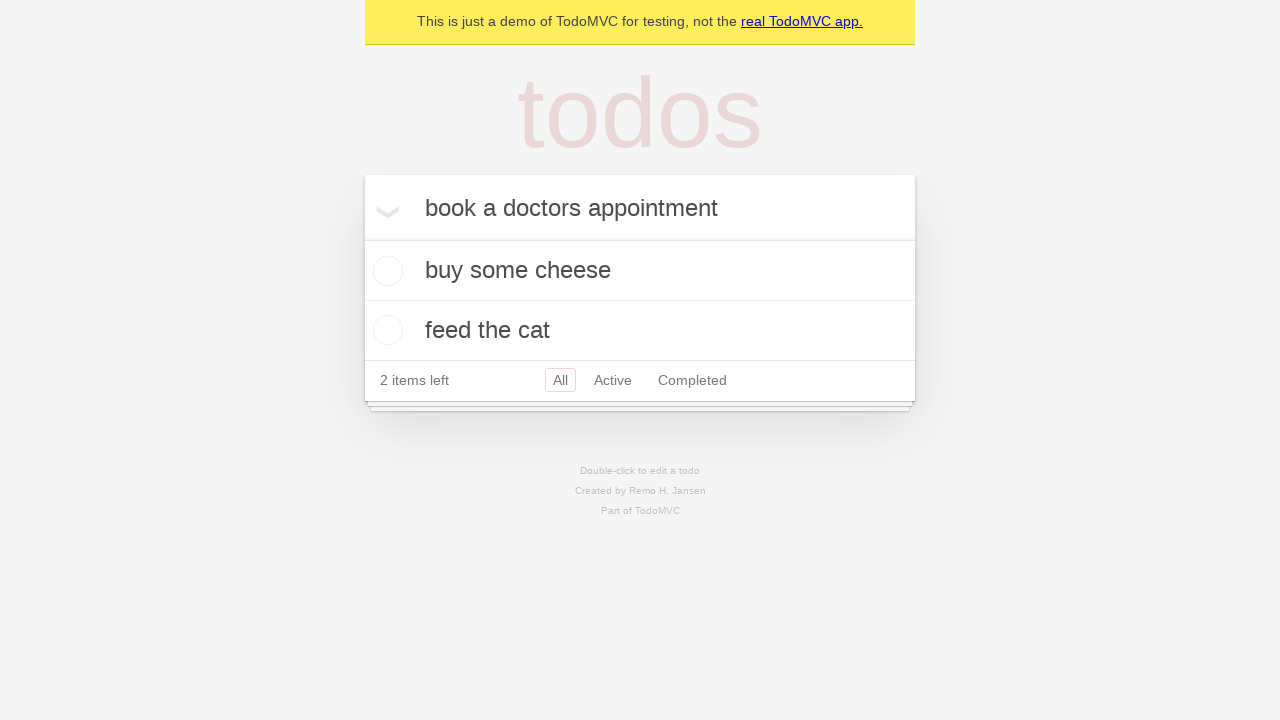

Pressed Enter to create todo 'book a doctors appointment' on internal:attr=[placeholder="What needs to be done?"i]
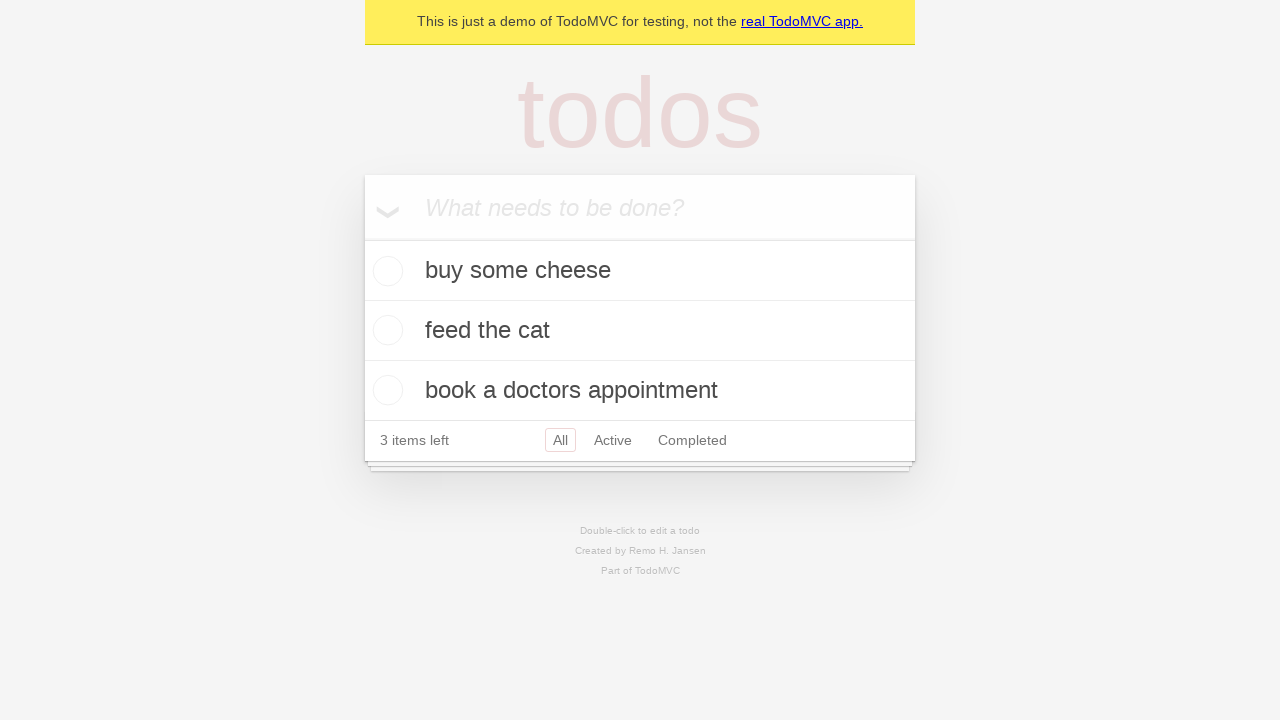

Waited for all 3 todo items to be created
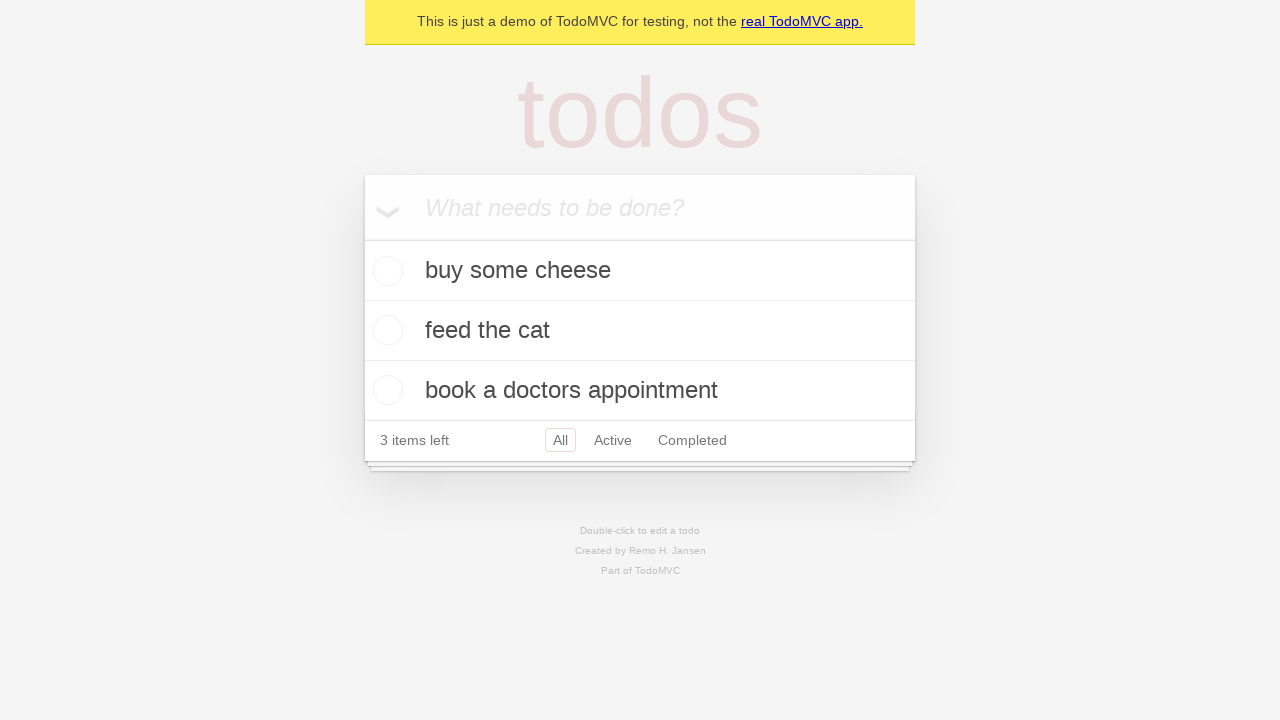

Double-clicked second todo item to enter edit mode at (640, 331) on internal:testid=[data-testid="todo-item"s] >> nth=1
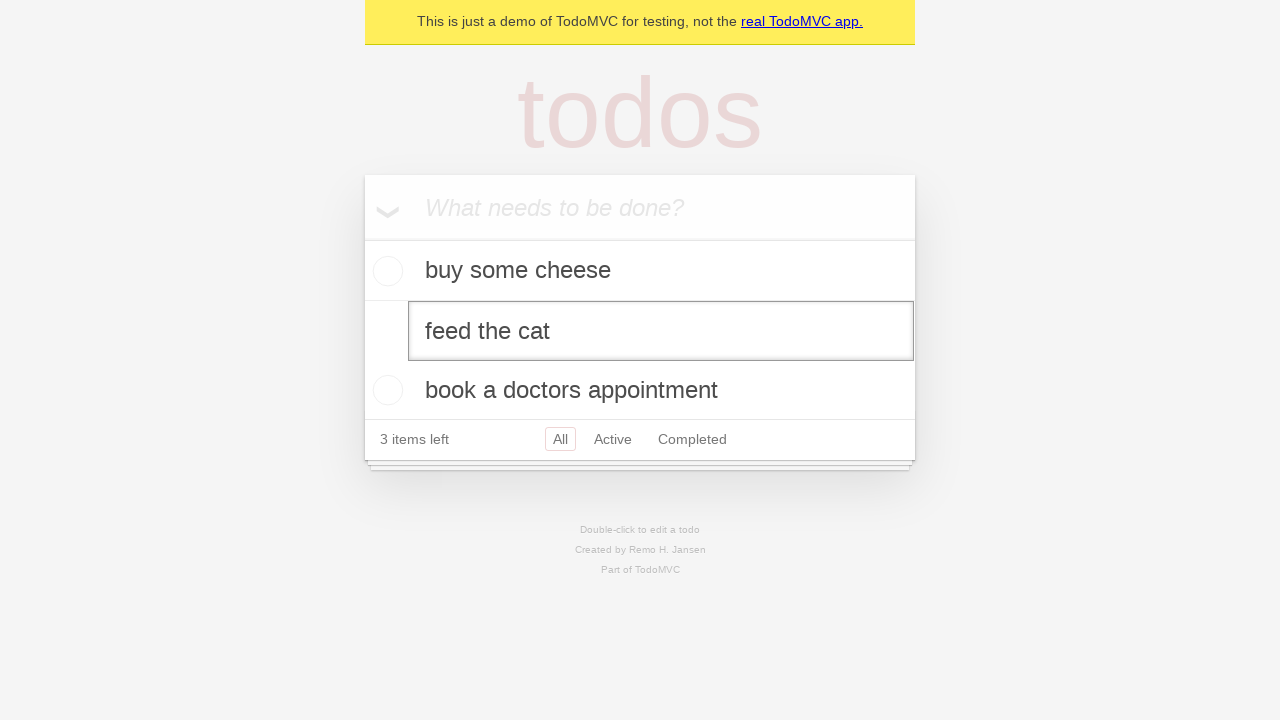

Filled edit input with 'buy some sausages' on internal:testid=[data-testid="todo-item"s] >> nth=1 >> internal:role=textbox[nam
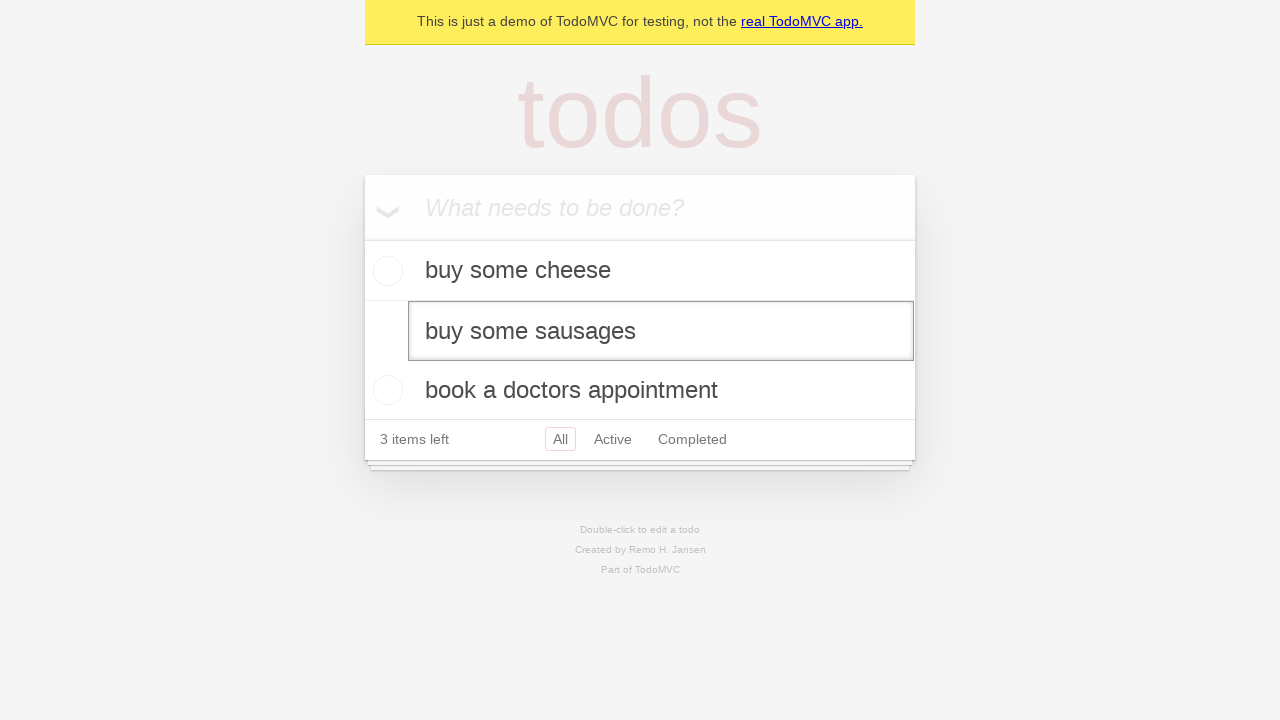

Pressed Escape key to cancel edit on internal:testid=[data-testid="todo-item"s] >> nth=1 >> internal:role=textbox[nam
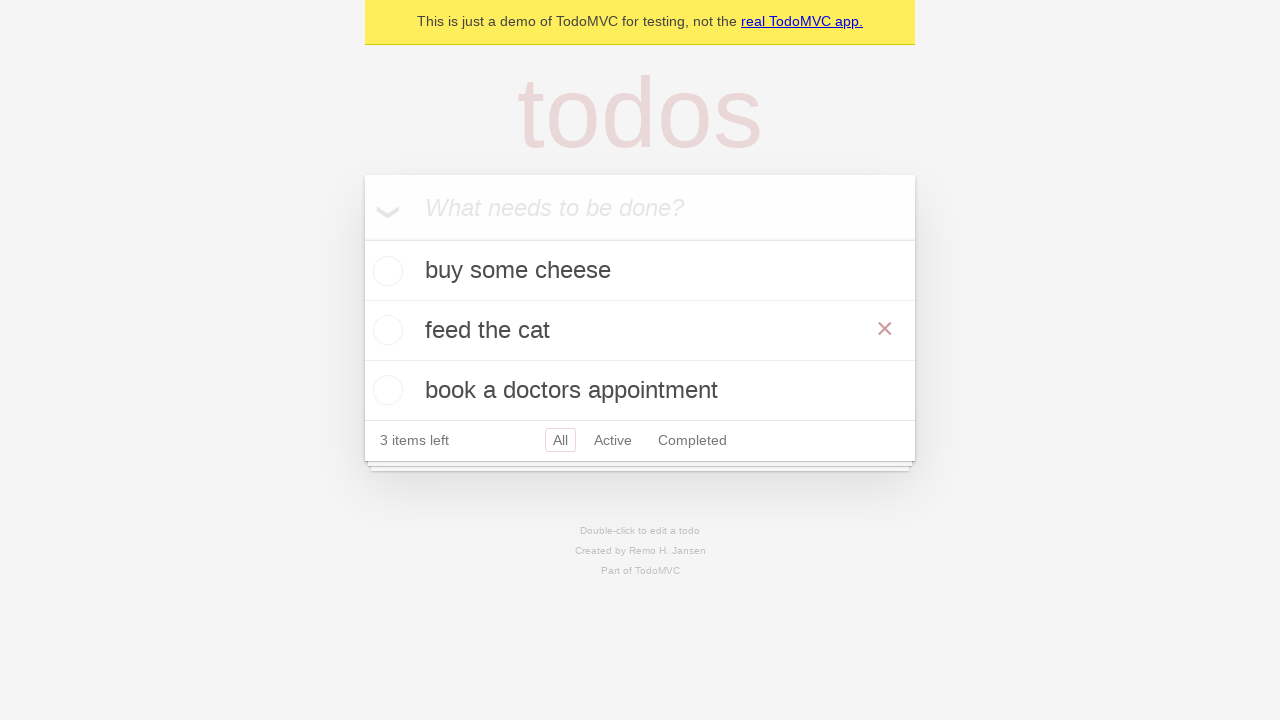

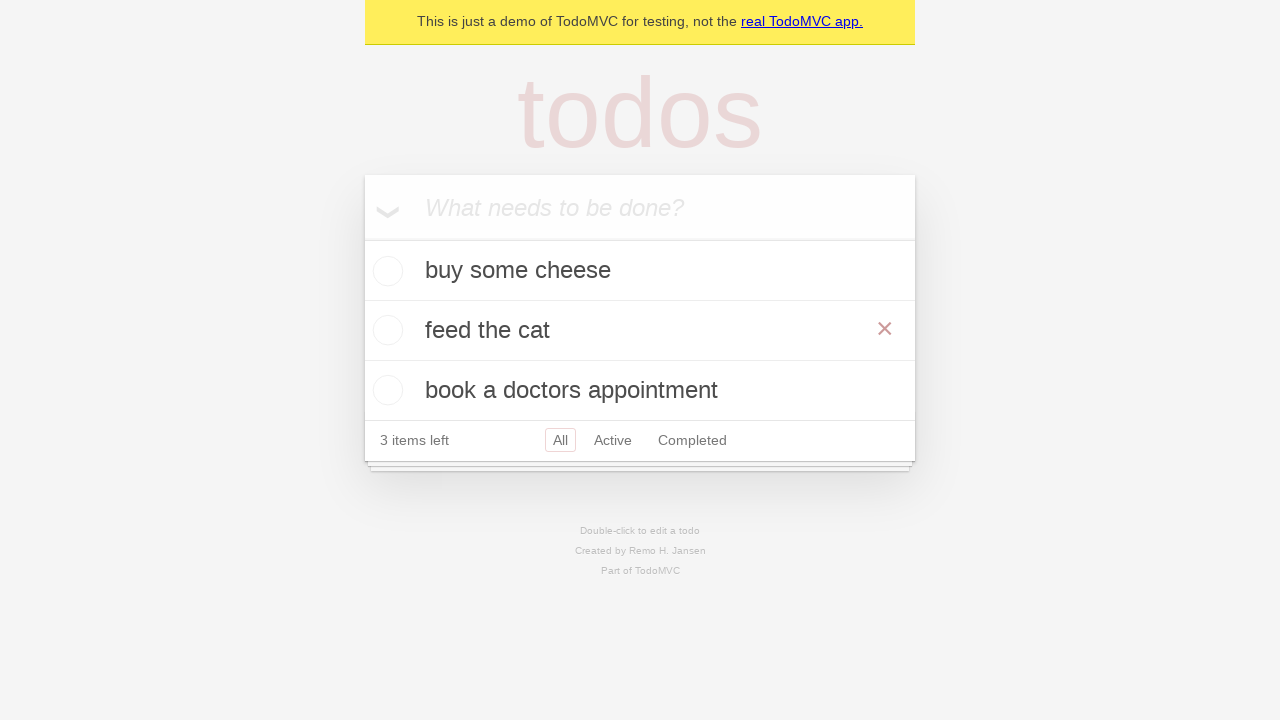